Adds multiple vegetables (Cucumber, Brocolli, Beetroot) to cart from an e-commerce produce page by iterating through product listings and clicking their respective "ADD TO CART" buttons

Starting URL: https://www.rahulshettyacademy.com/seleniumPractise/#/

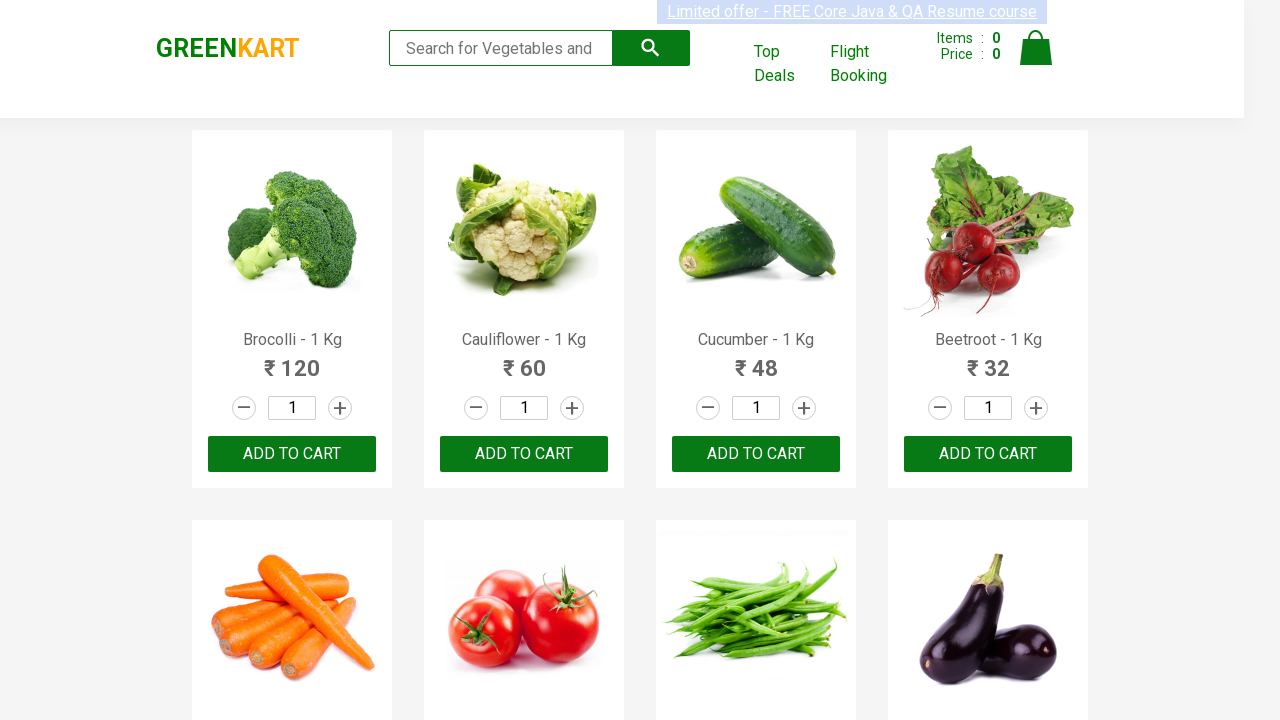

Waited for product listings to load
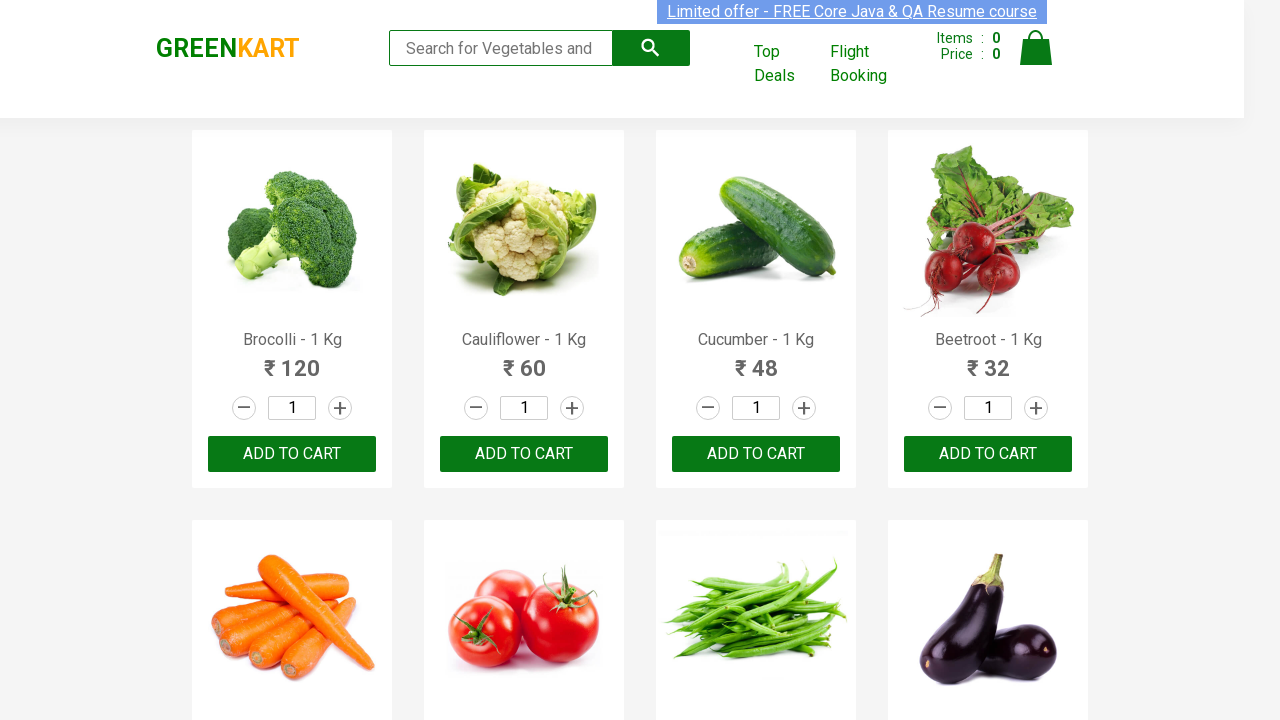

Retrieved all product name elements from the page
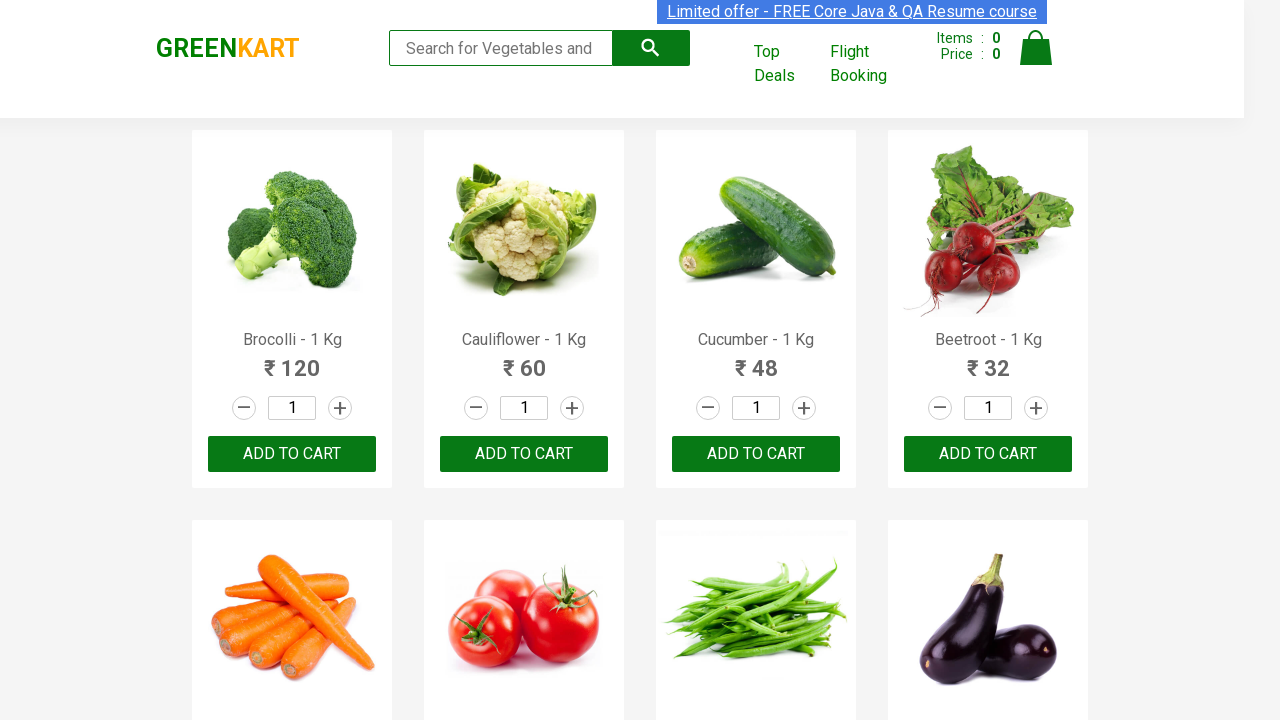

Retrieved all ADD TO CART buttons from the page
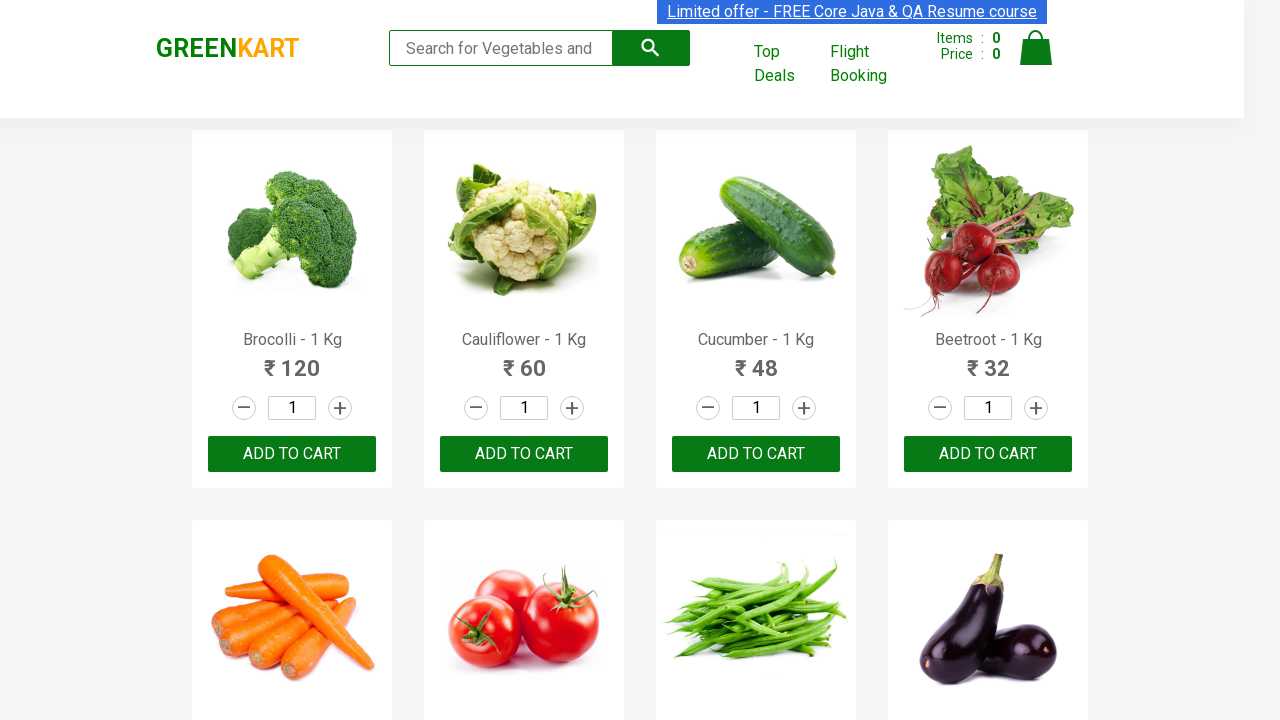

Clicked ADD TO CART button for Brocolli at (292, 454) on button:text('ADD TO CART') >> nth=0
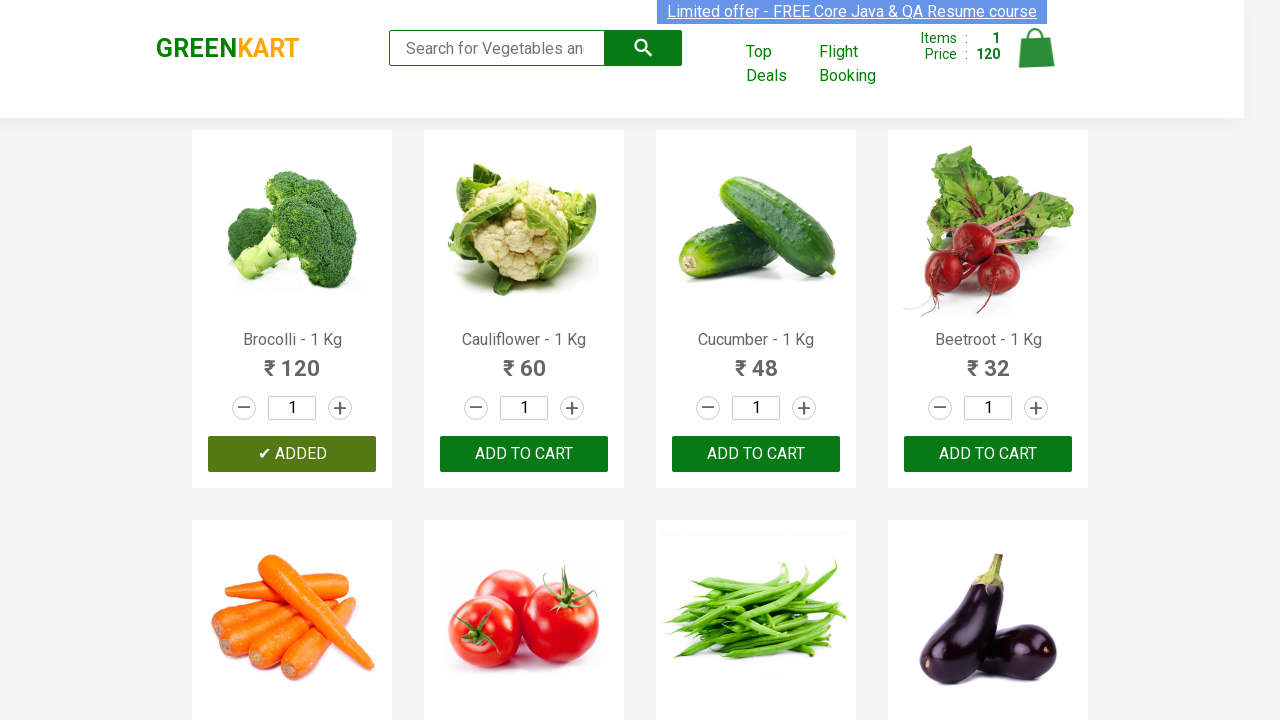

Clicked ADD TO CART button for Cucumber at (988, 454) on button:text('ADD TO CART') >> nth=2
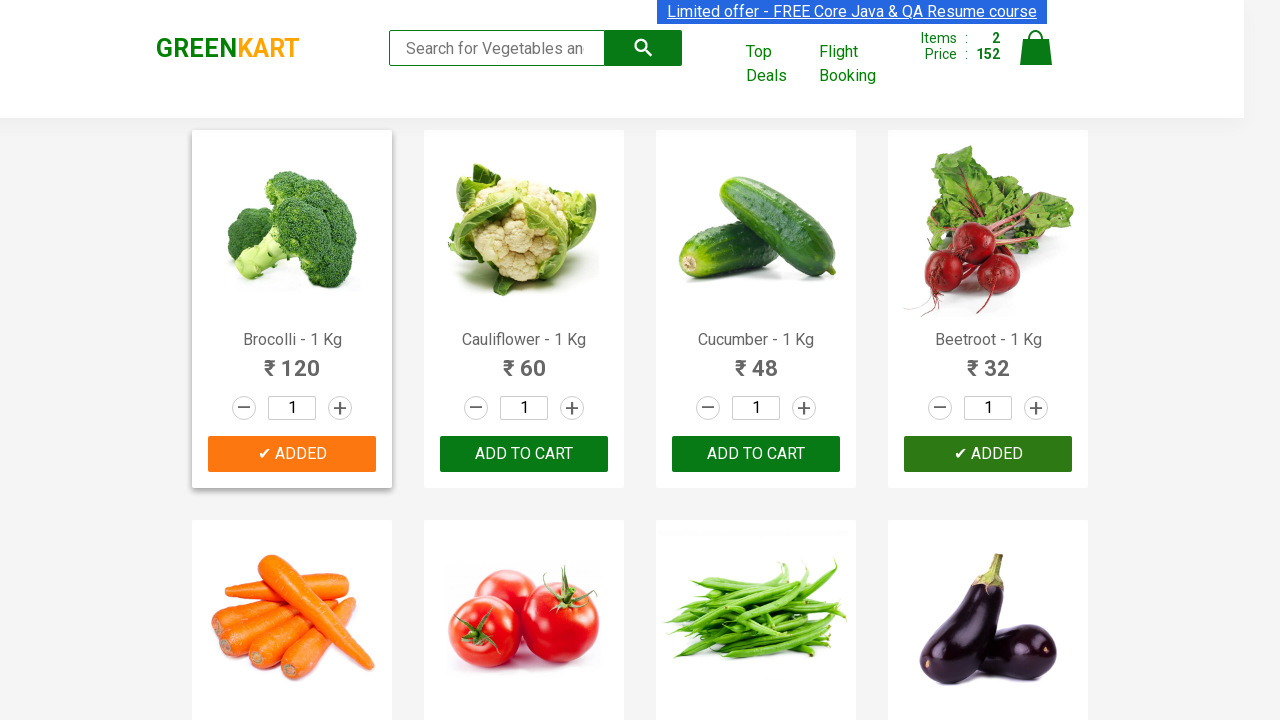

Clicked ADD TO CART button for Beetroot at (524, 360) on button:text('ADD TO CART') >> nth=3
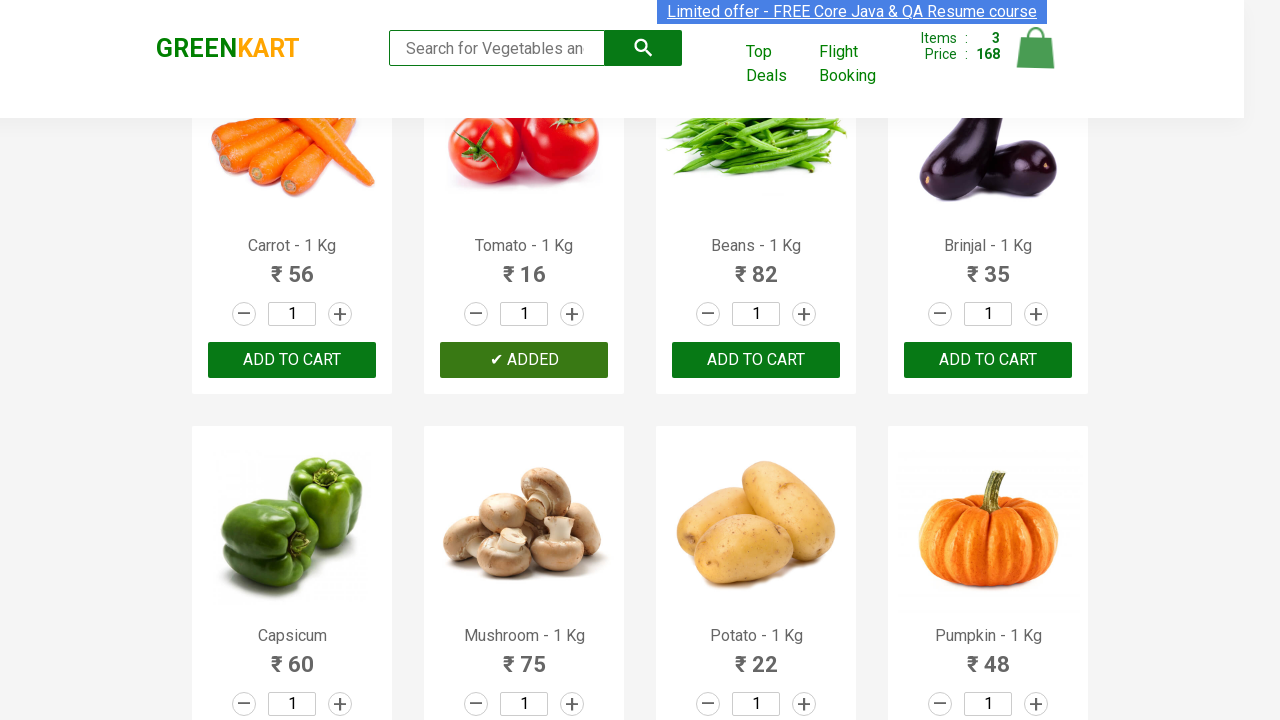

All required vegetables (Cucumber, Brocolli, Beetroot) have been added to cart
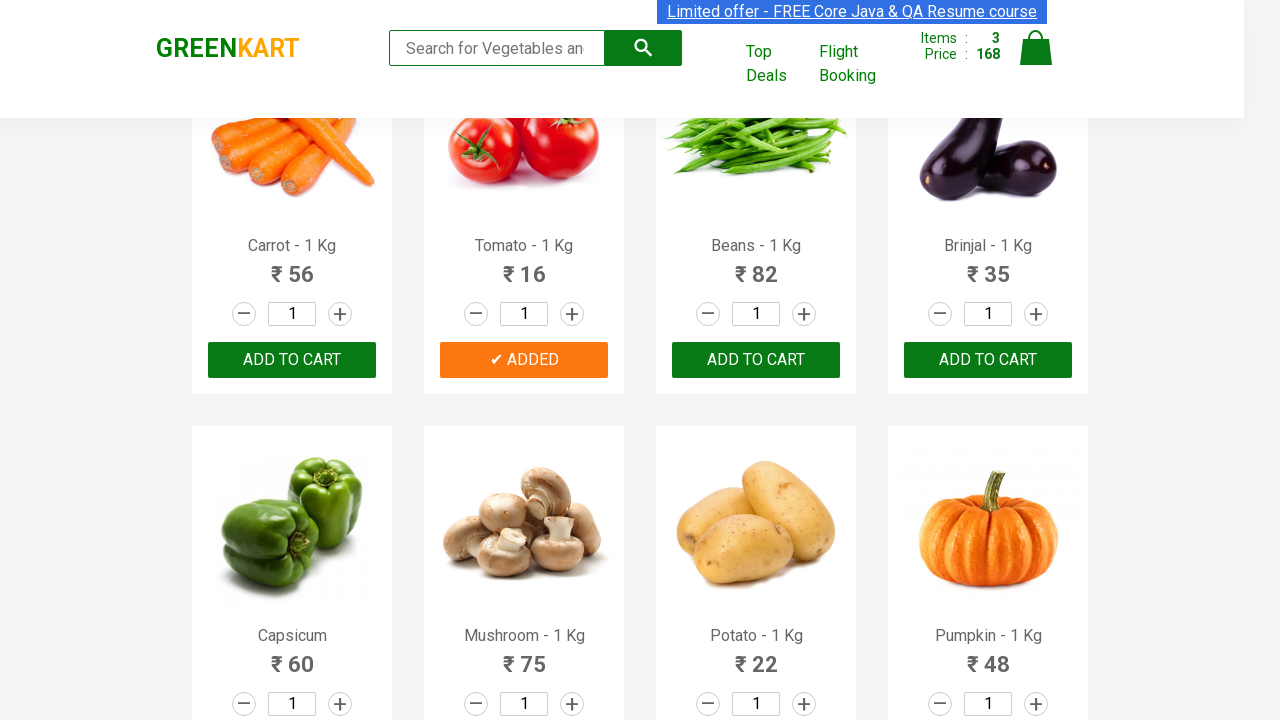

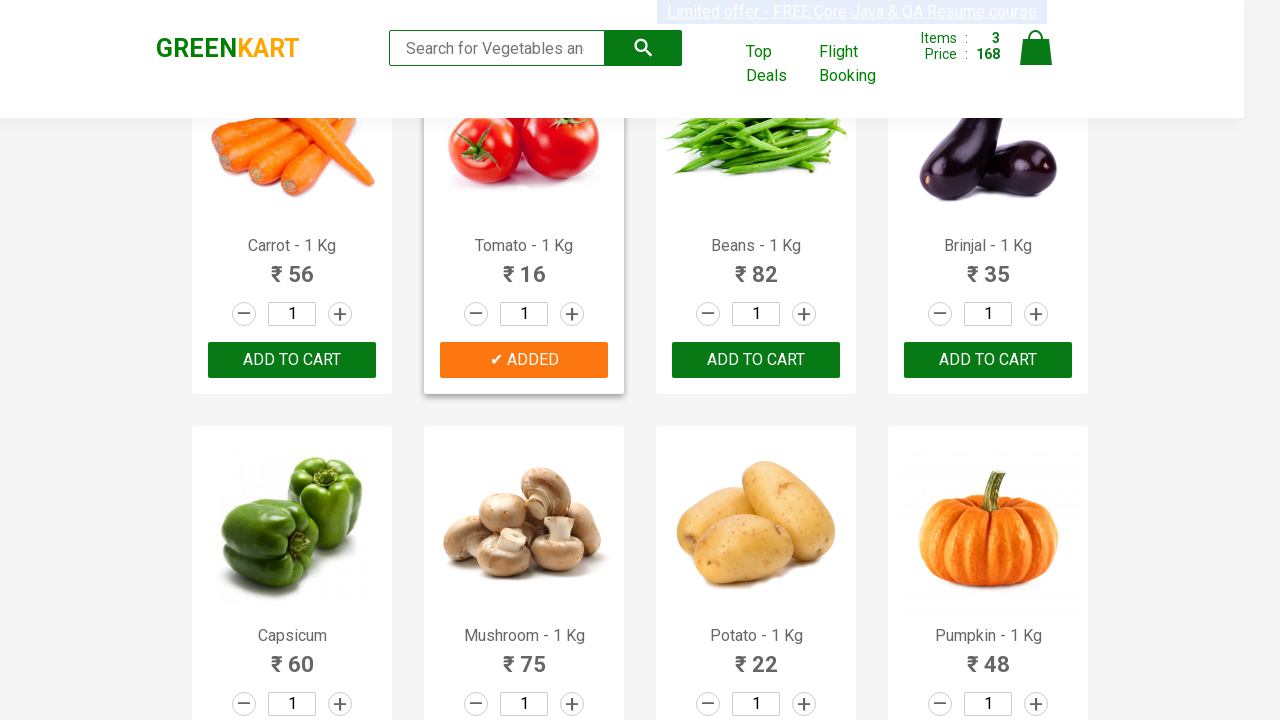